Tests multi-select dropdown functionality by selecting even numbers, verifying selected/deselected options, and testing the deselect all feature

Starting URL: http://automationbykrishna.com

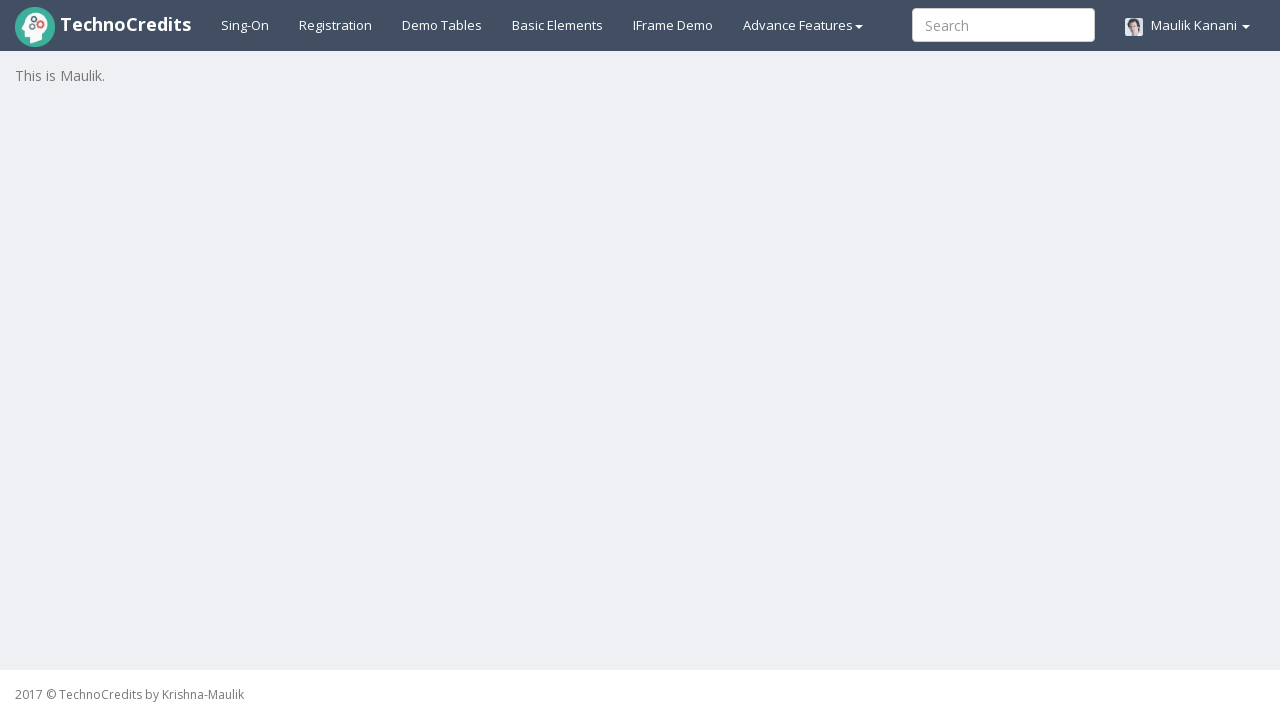

Clicked on Basic Elements link at (558, 25) on xpath=//a[@id='basicelements']
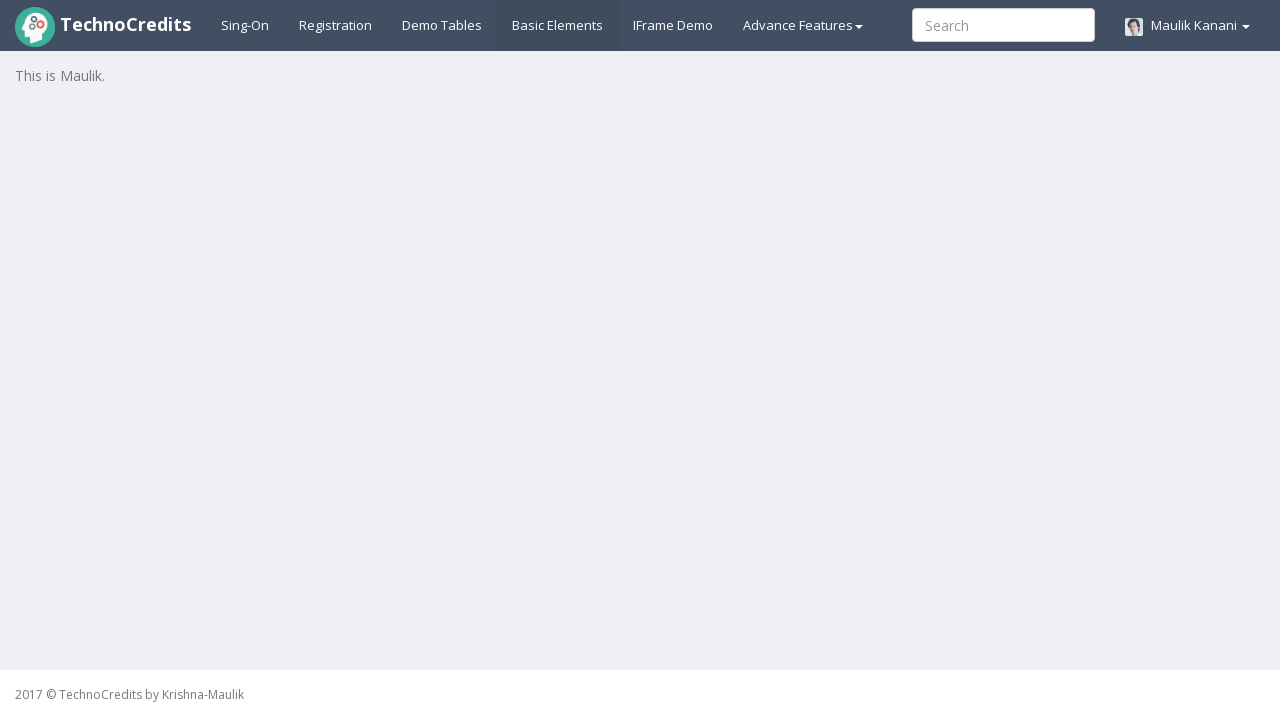

Waited 5 seconds for page to load
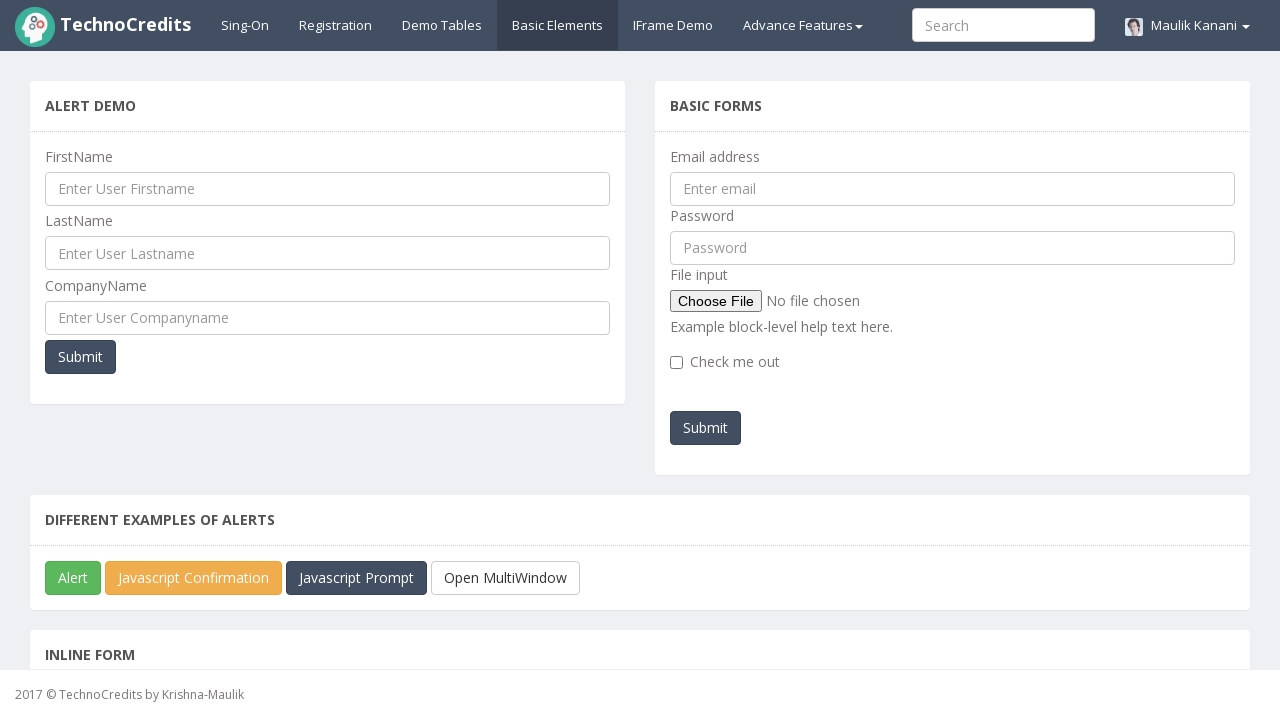

Located multi-select dropdown element
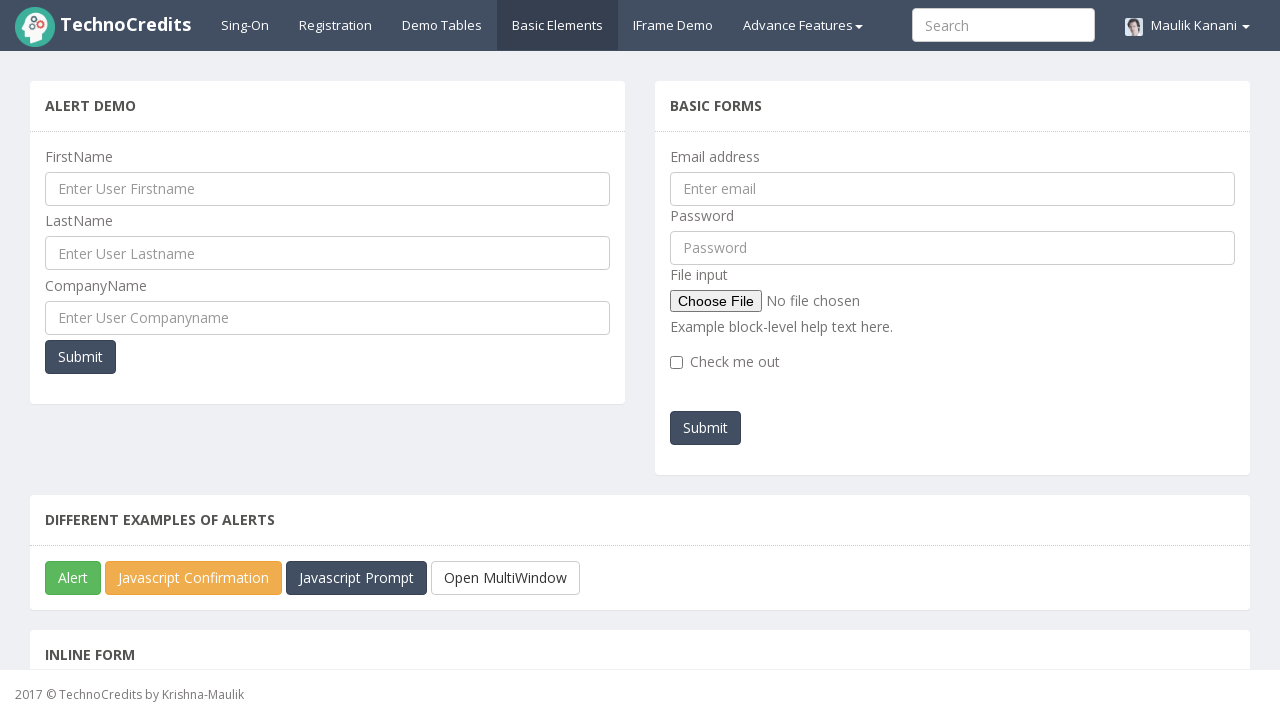

Scrolled multi-select dropdown into view
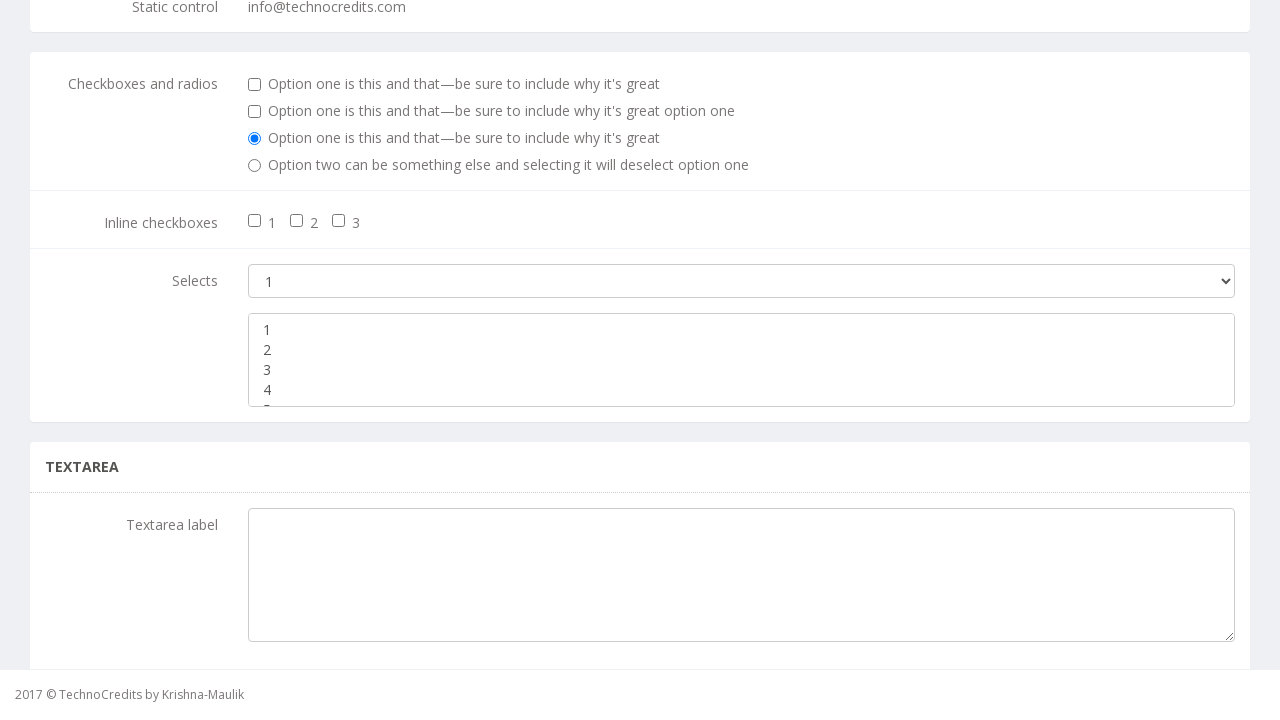

Retrieved all options from dropdown - Total count: 5
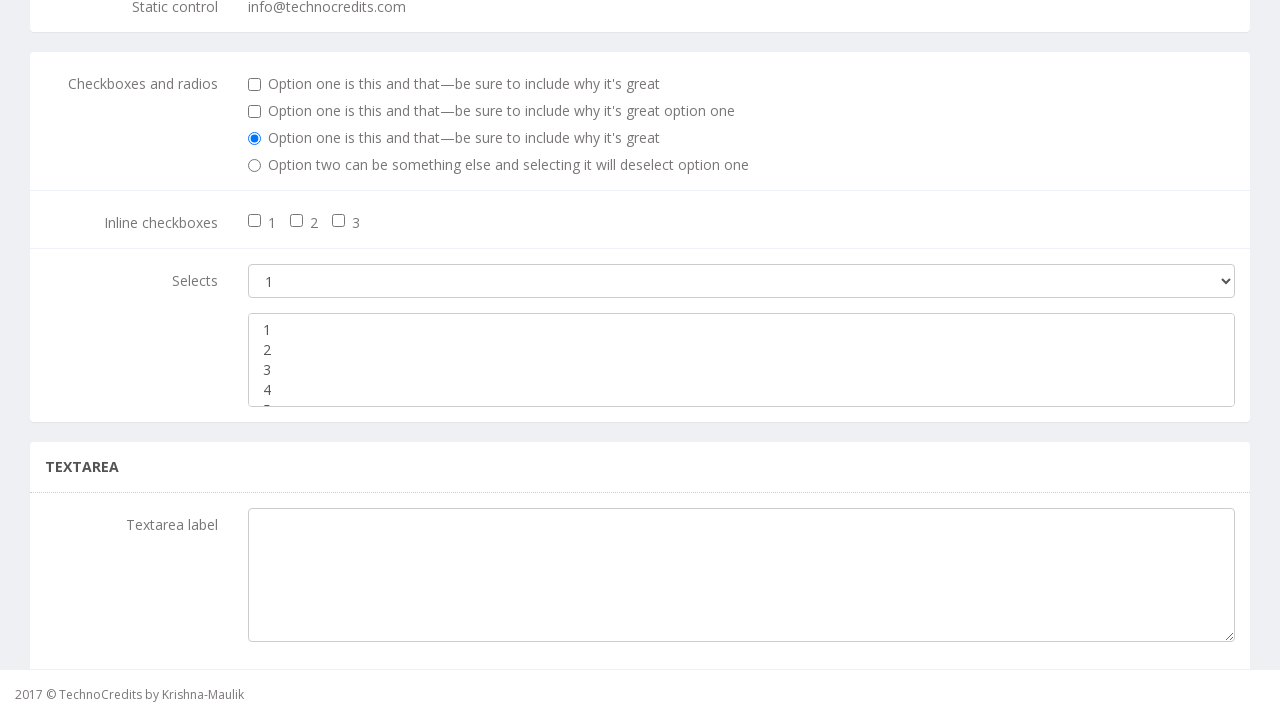

Selected even number option: 2 on //select[2]
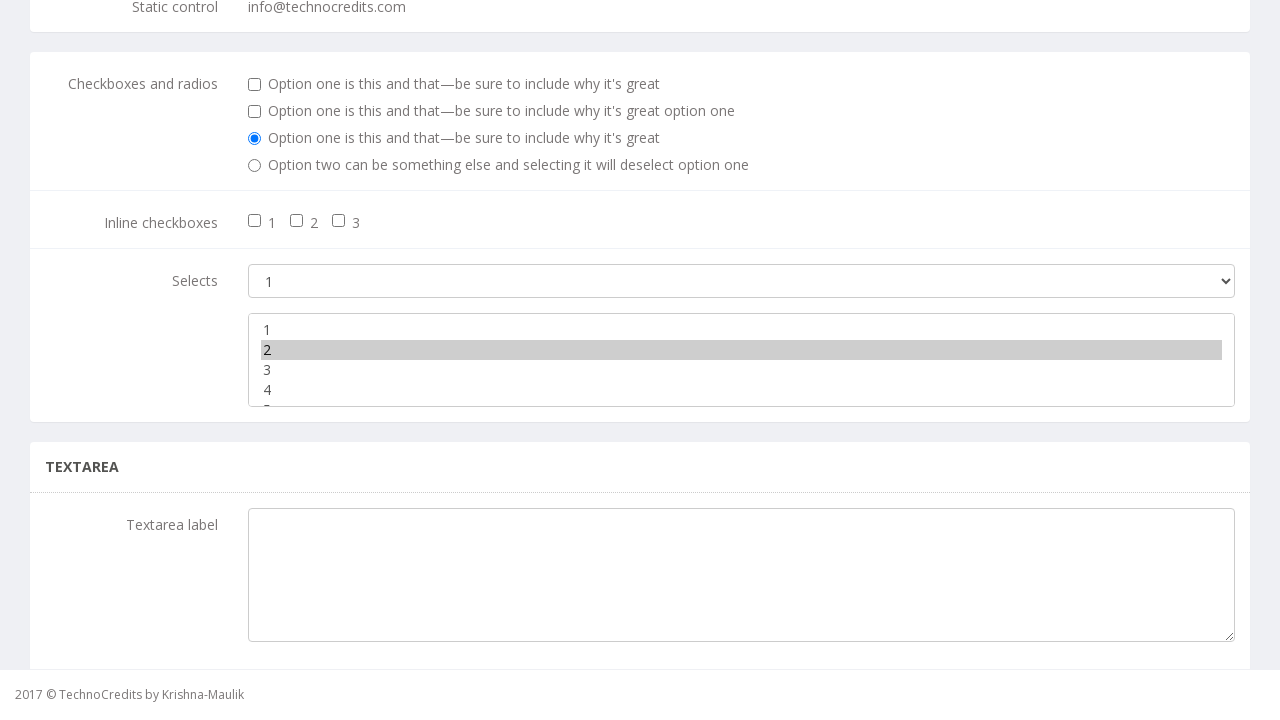

Selected even number option: 4 on //select[2]
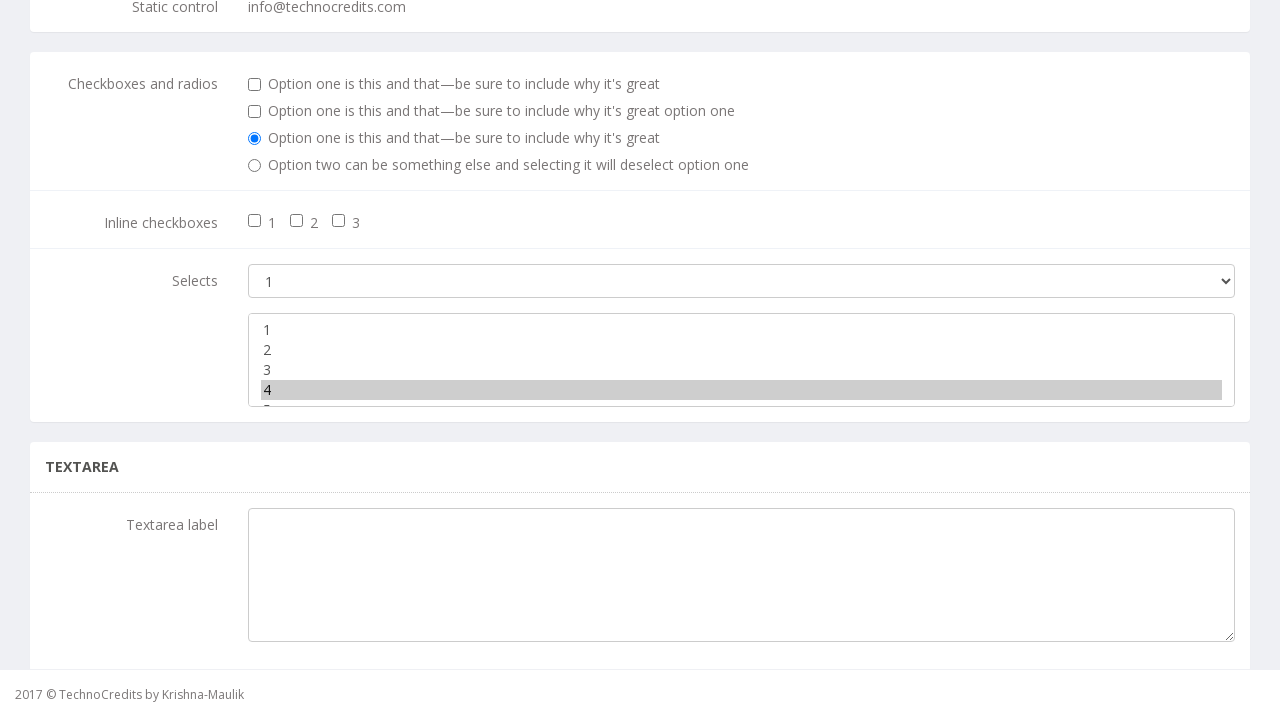

Deselected all options from the multi-select dropdown on //select[2]
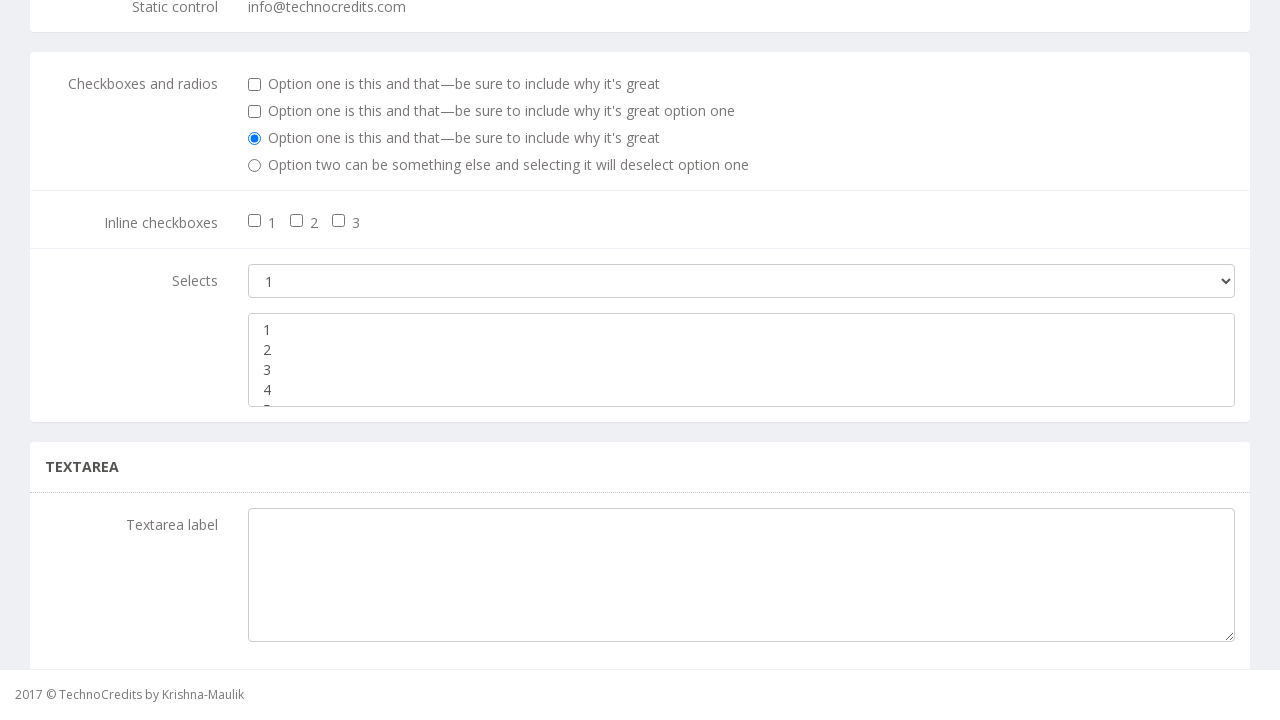

Verified deselection - Selected options count: 0
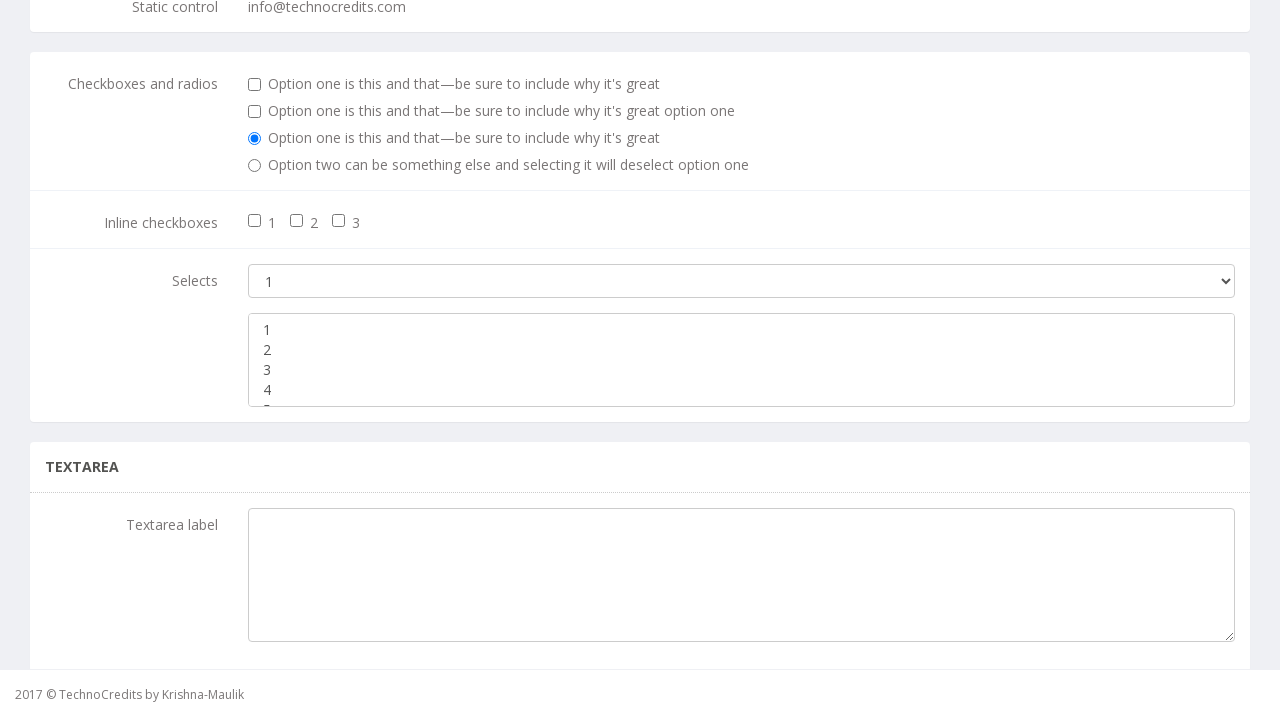

Test passed - All options successfully deselected
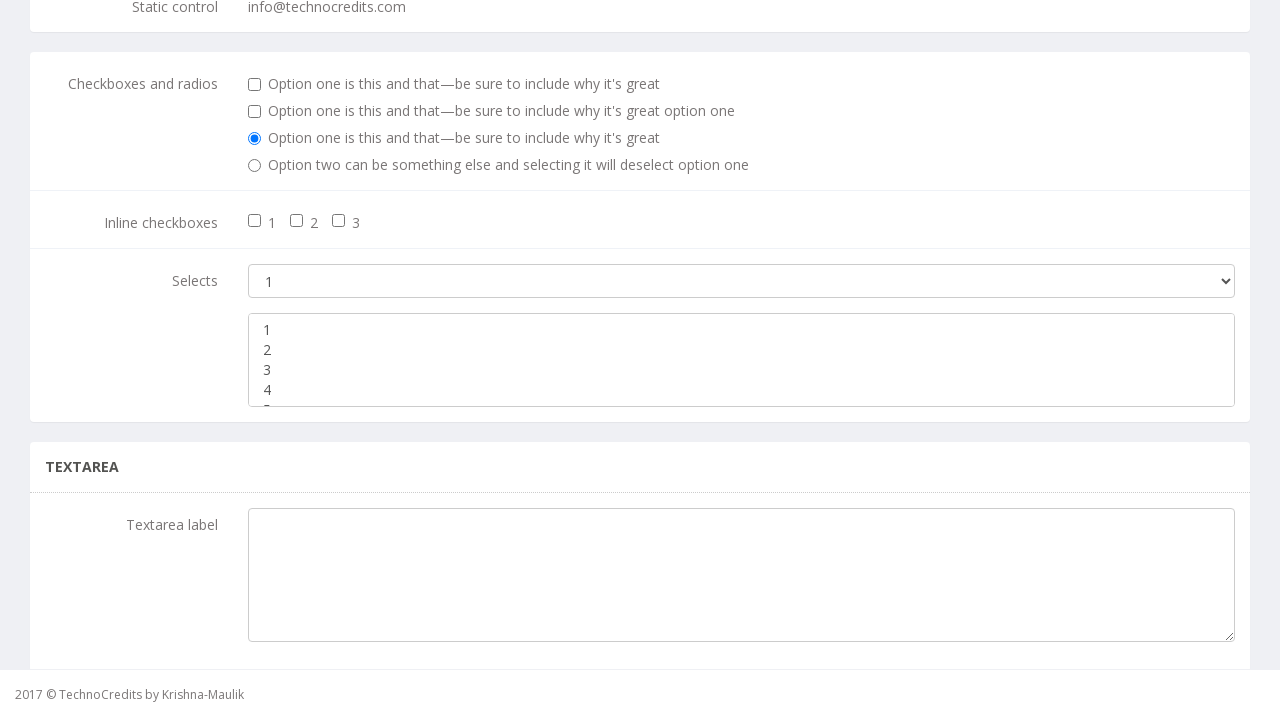

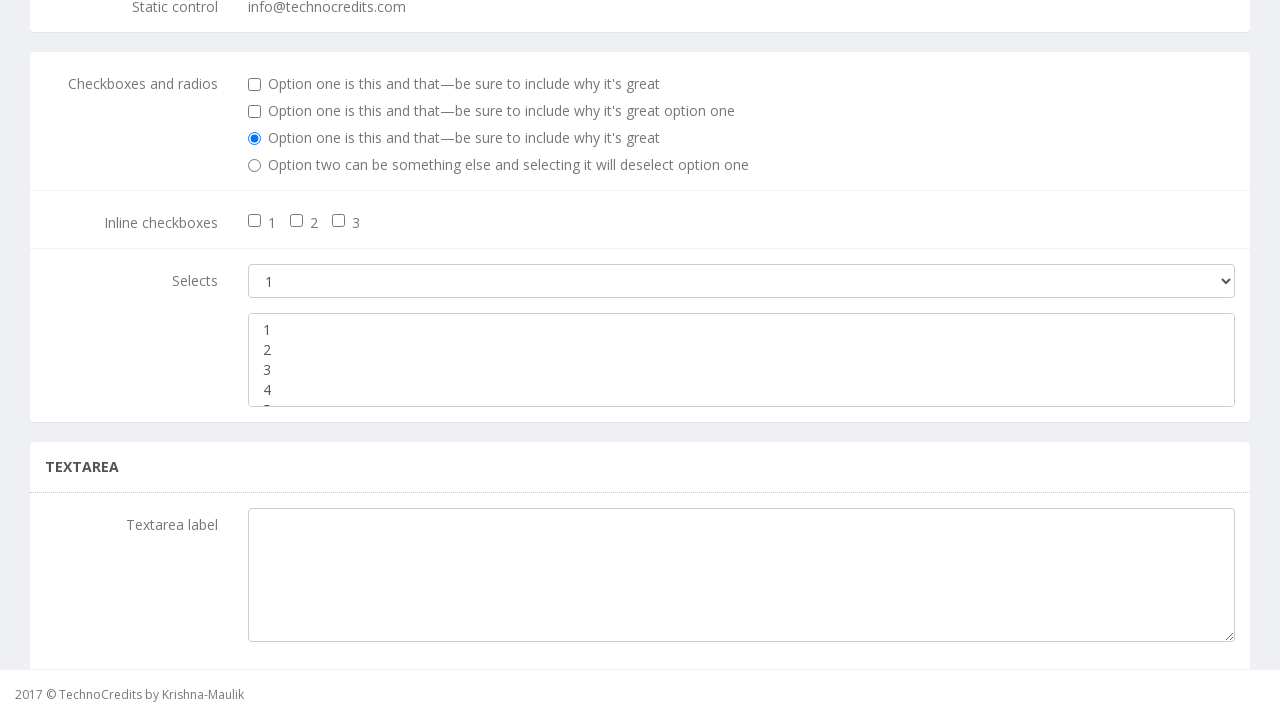